Tests filling out a sign-up form on a Selenium training page that uses dynamic attributes, verifying the ability to locate elements with changing class names using partial matches and XPath strategies.

Starting URL: https://v1.training-support.net/selenium/dynamic-attributes

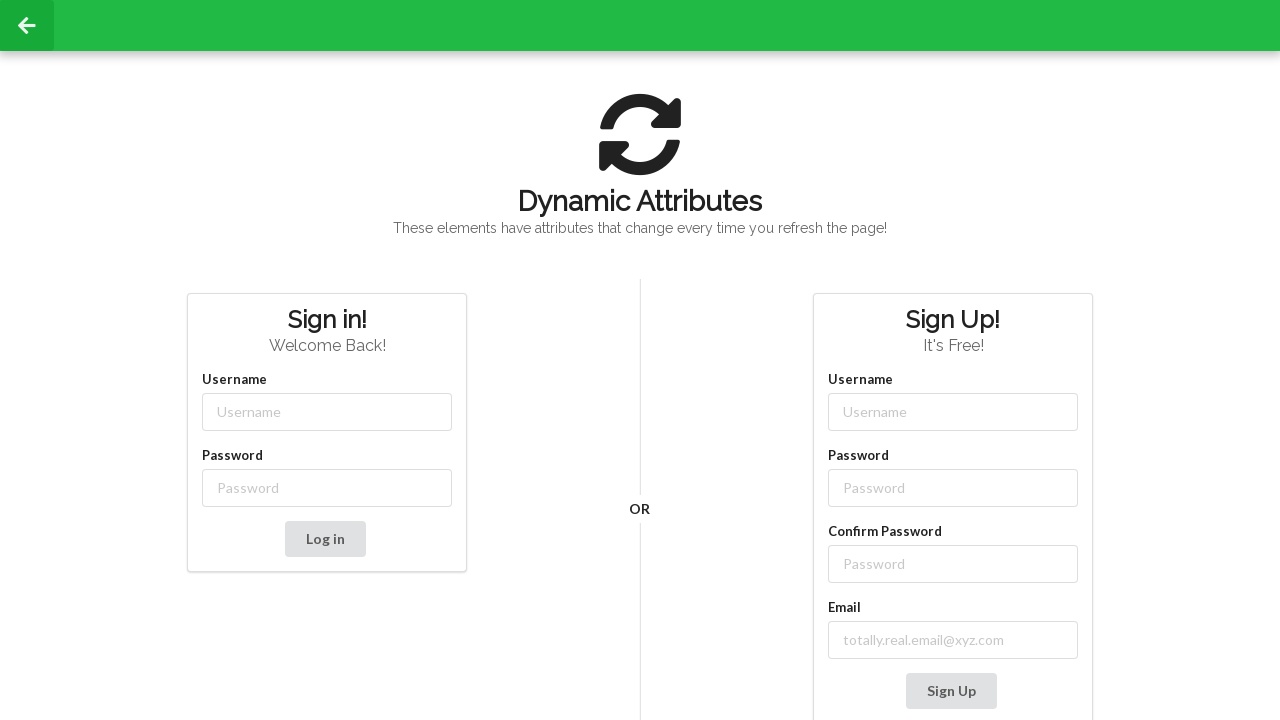

Filled username field with 'NewUser' using partial class match on input[class*='-username']
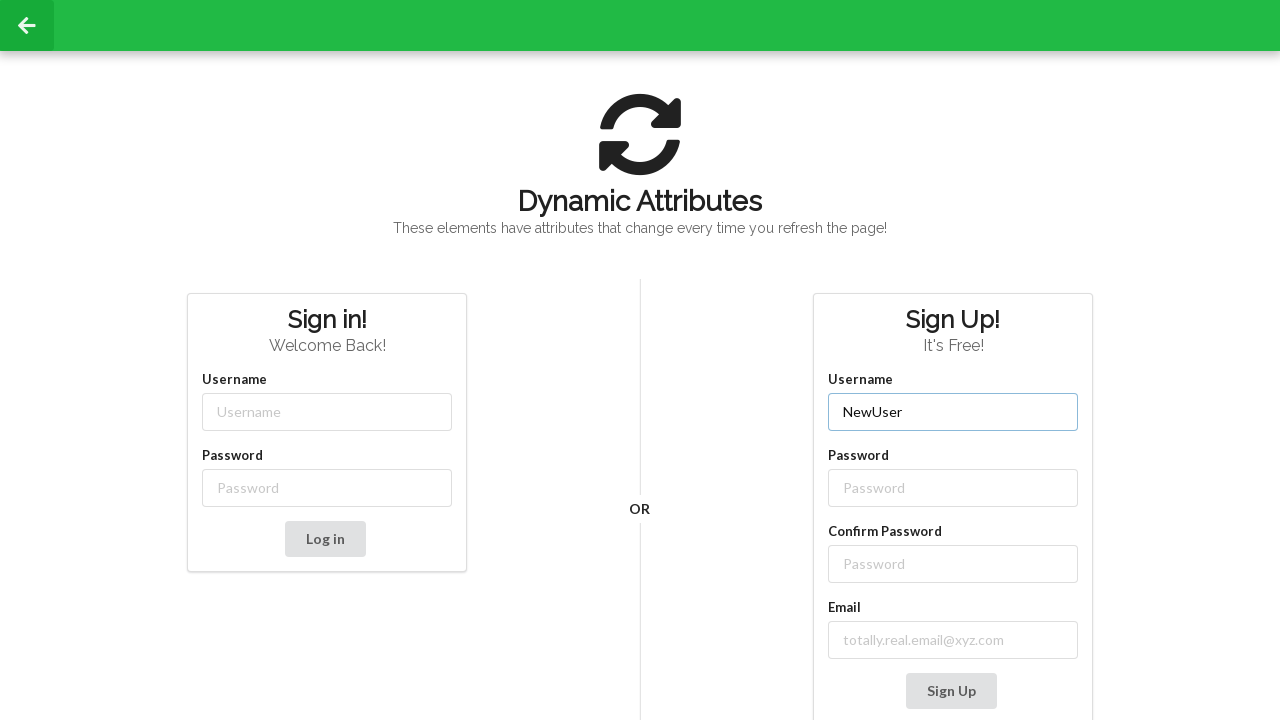

Filled password field with 'SecurePass123' using partial class match on input[class*='-password']
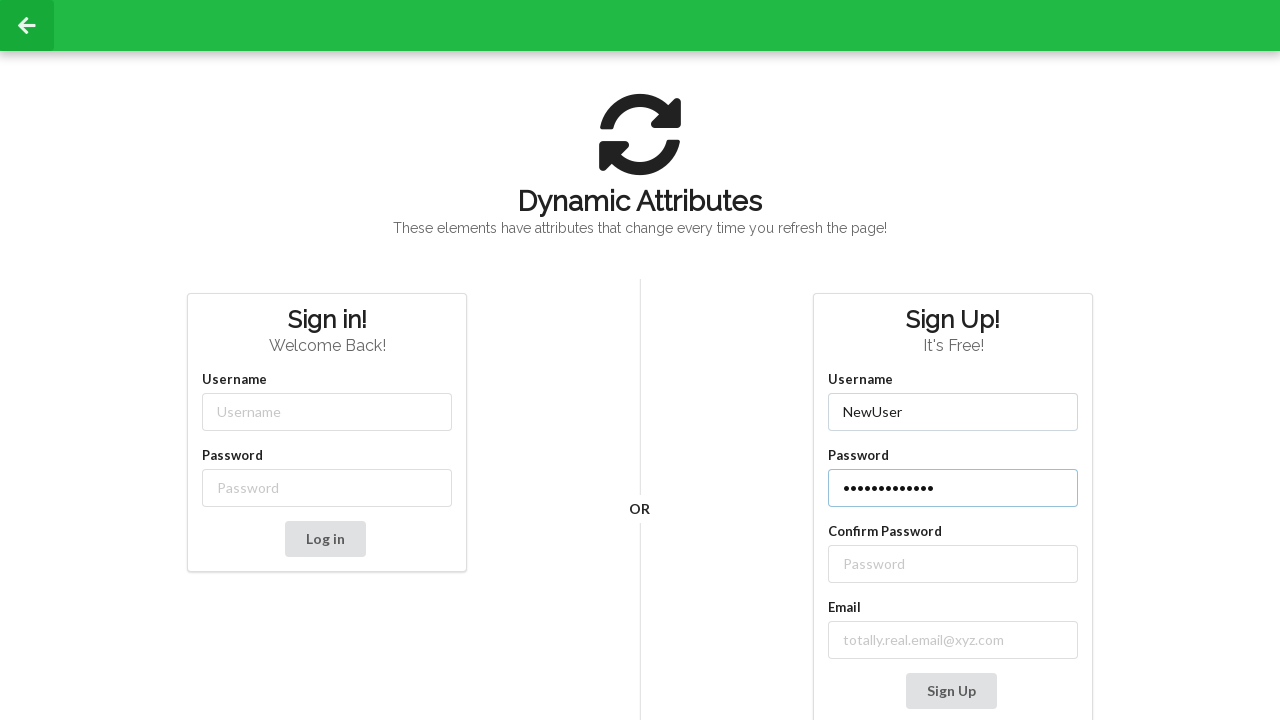

Filled confirm password field with 'SecurePass123' using XPath label relationship on //label[text()='Confirm Password']/following-sibling::input
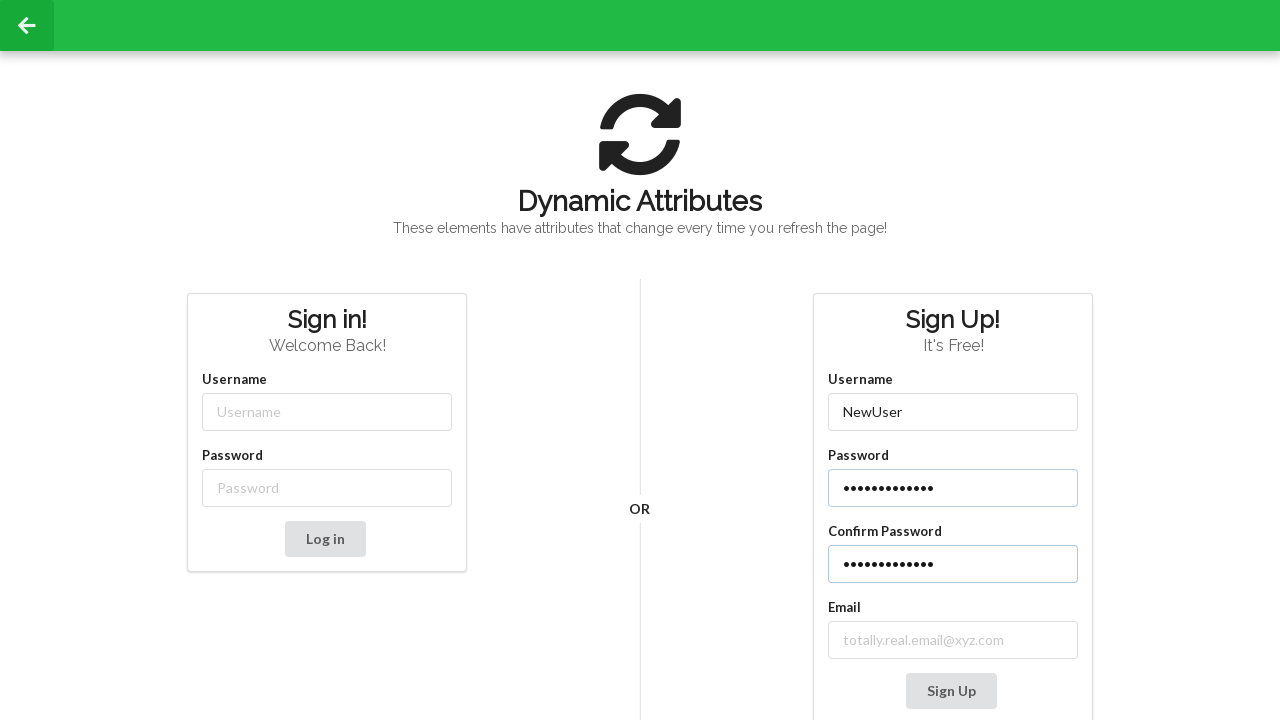

Filled email field with 'testuser@example.com' using XPath label contains match on //label[contains(text(), 'mail')]/following-sibling::input
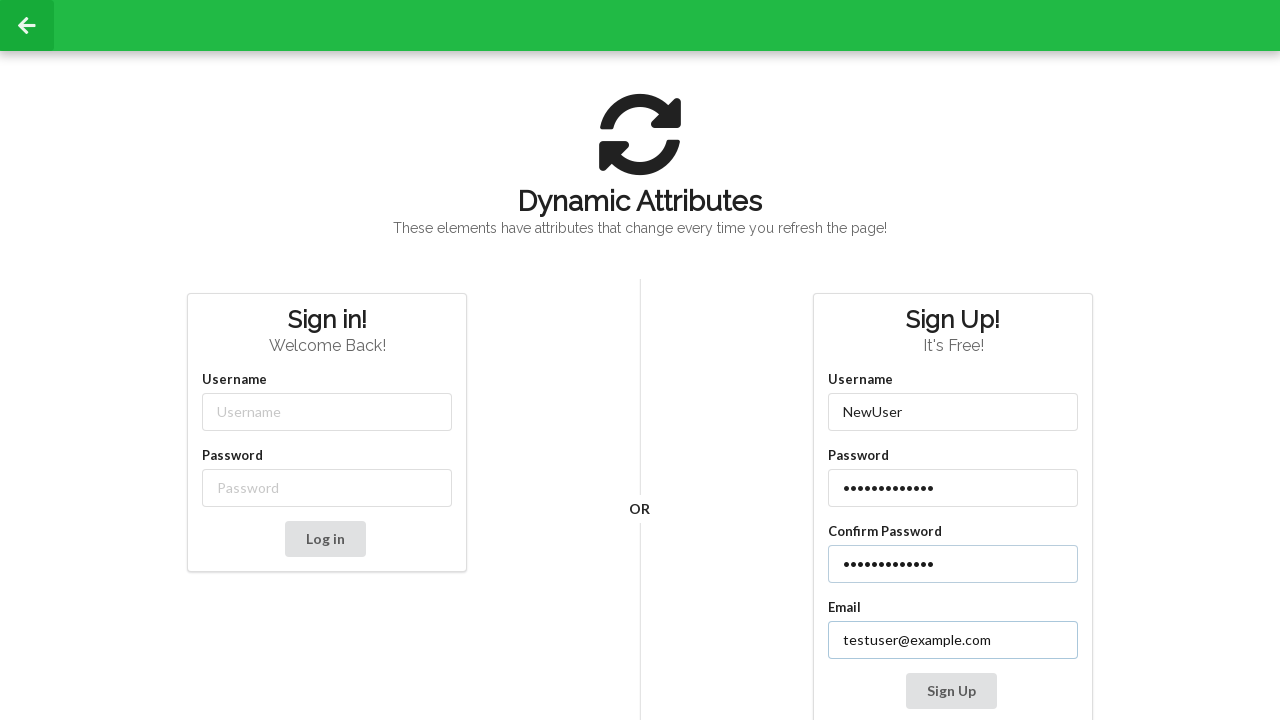

Clicked Sign Up button to submit form at (951, 691) on xpath=//button[contains(text(), 'Sign Up')]
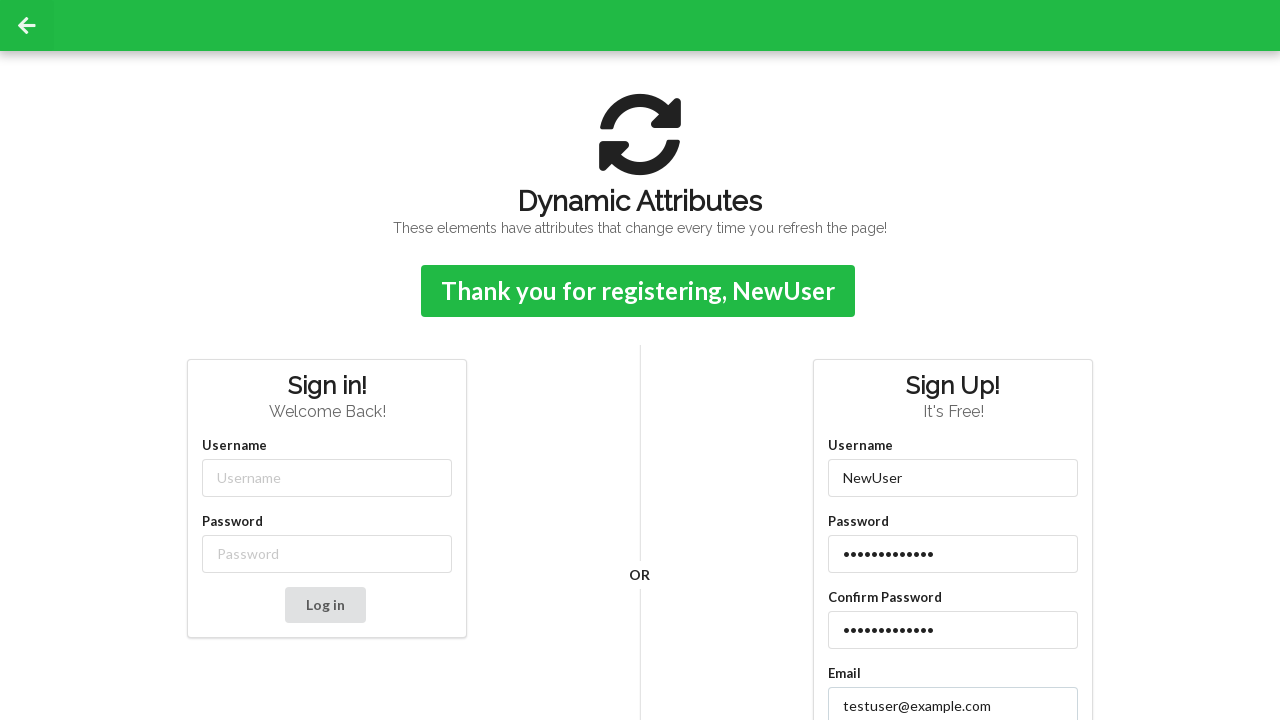

Sign-up confirmation message appeared
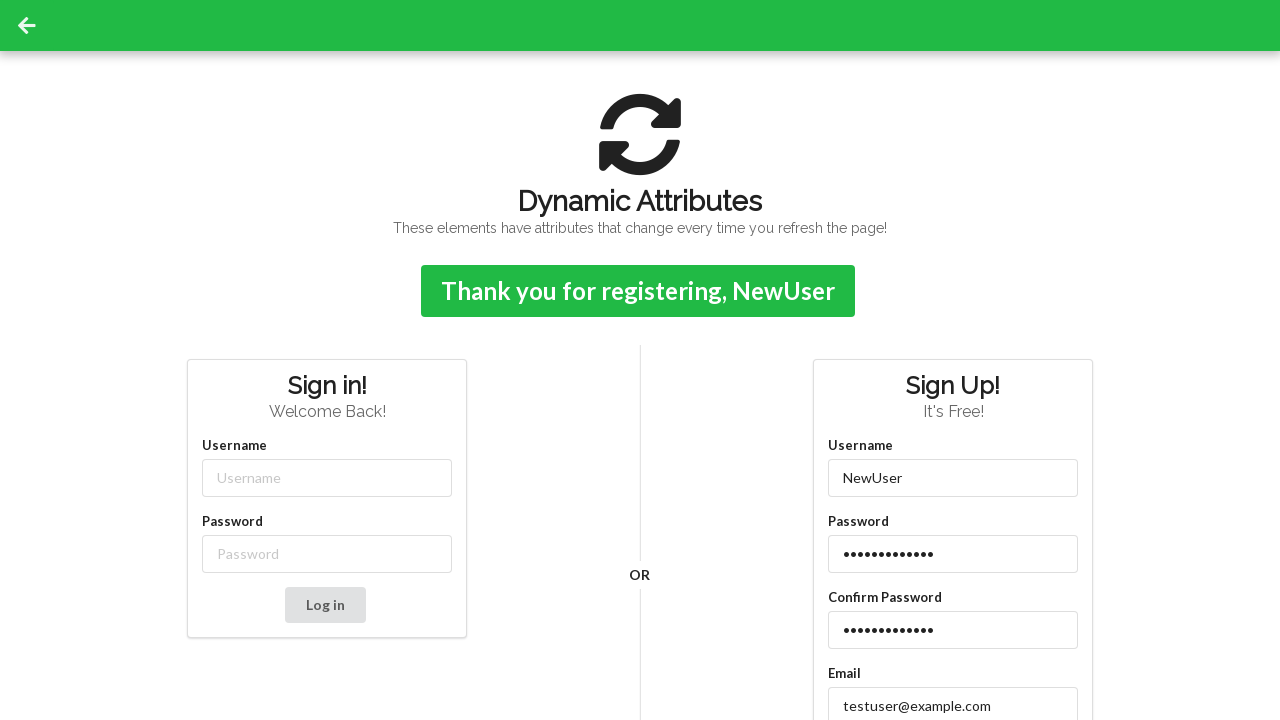

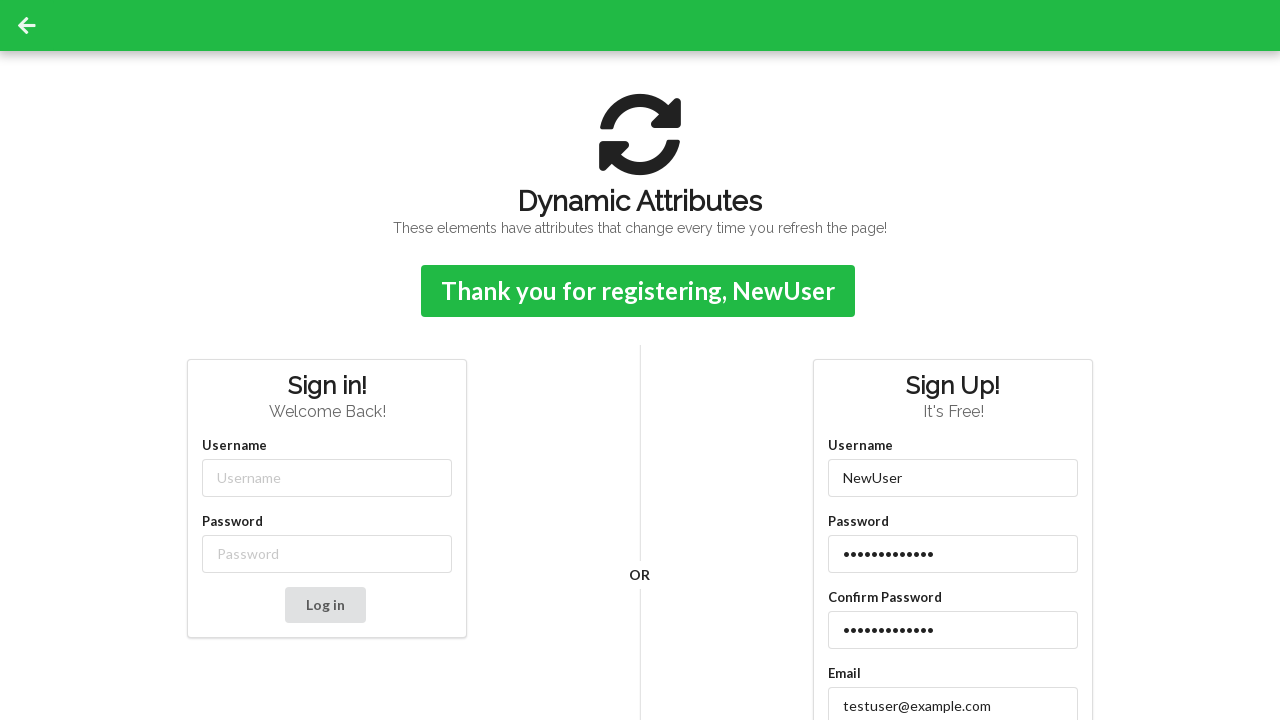